Opens YouTube homepage and maximizes the browser window to verify basic browser navigation functionality

Starting URL: https://www.youtube.com

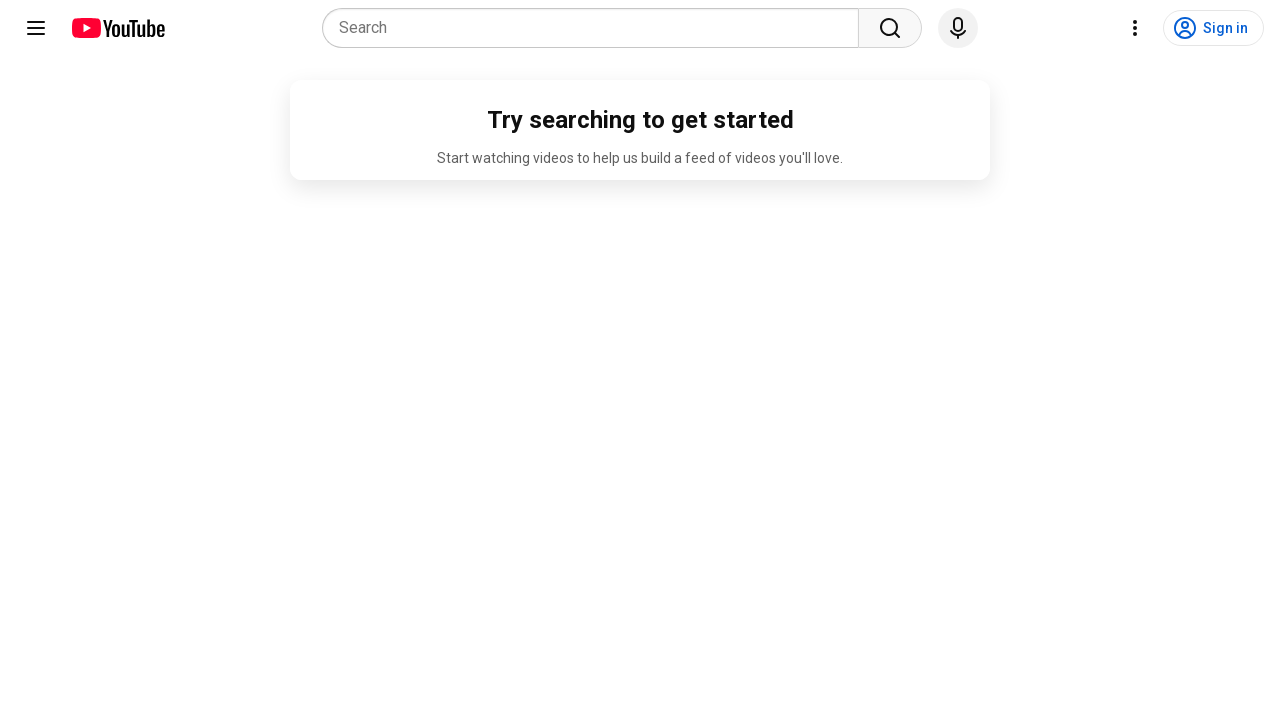

Set browser viewport to 1920x1080 to maximize window
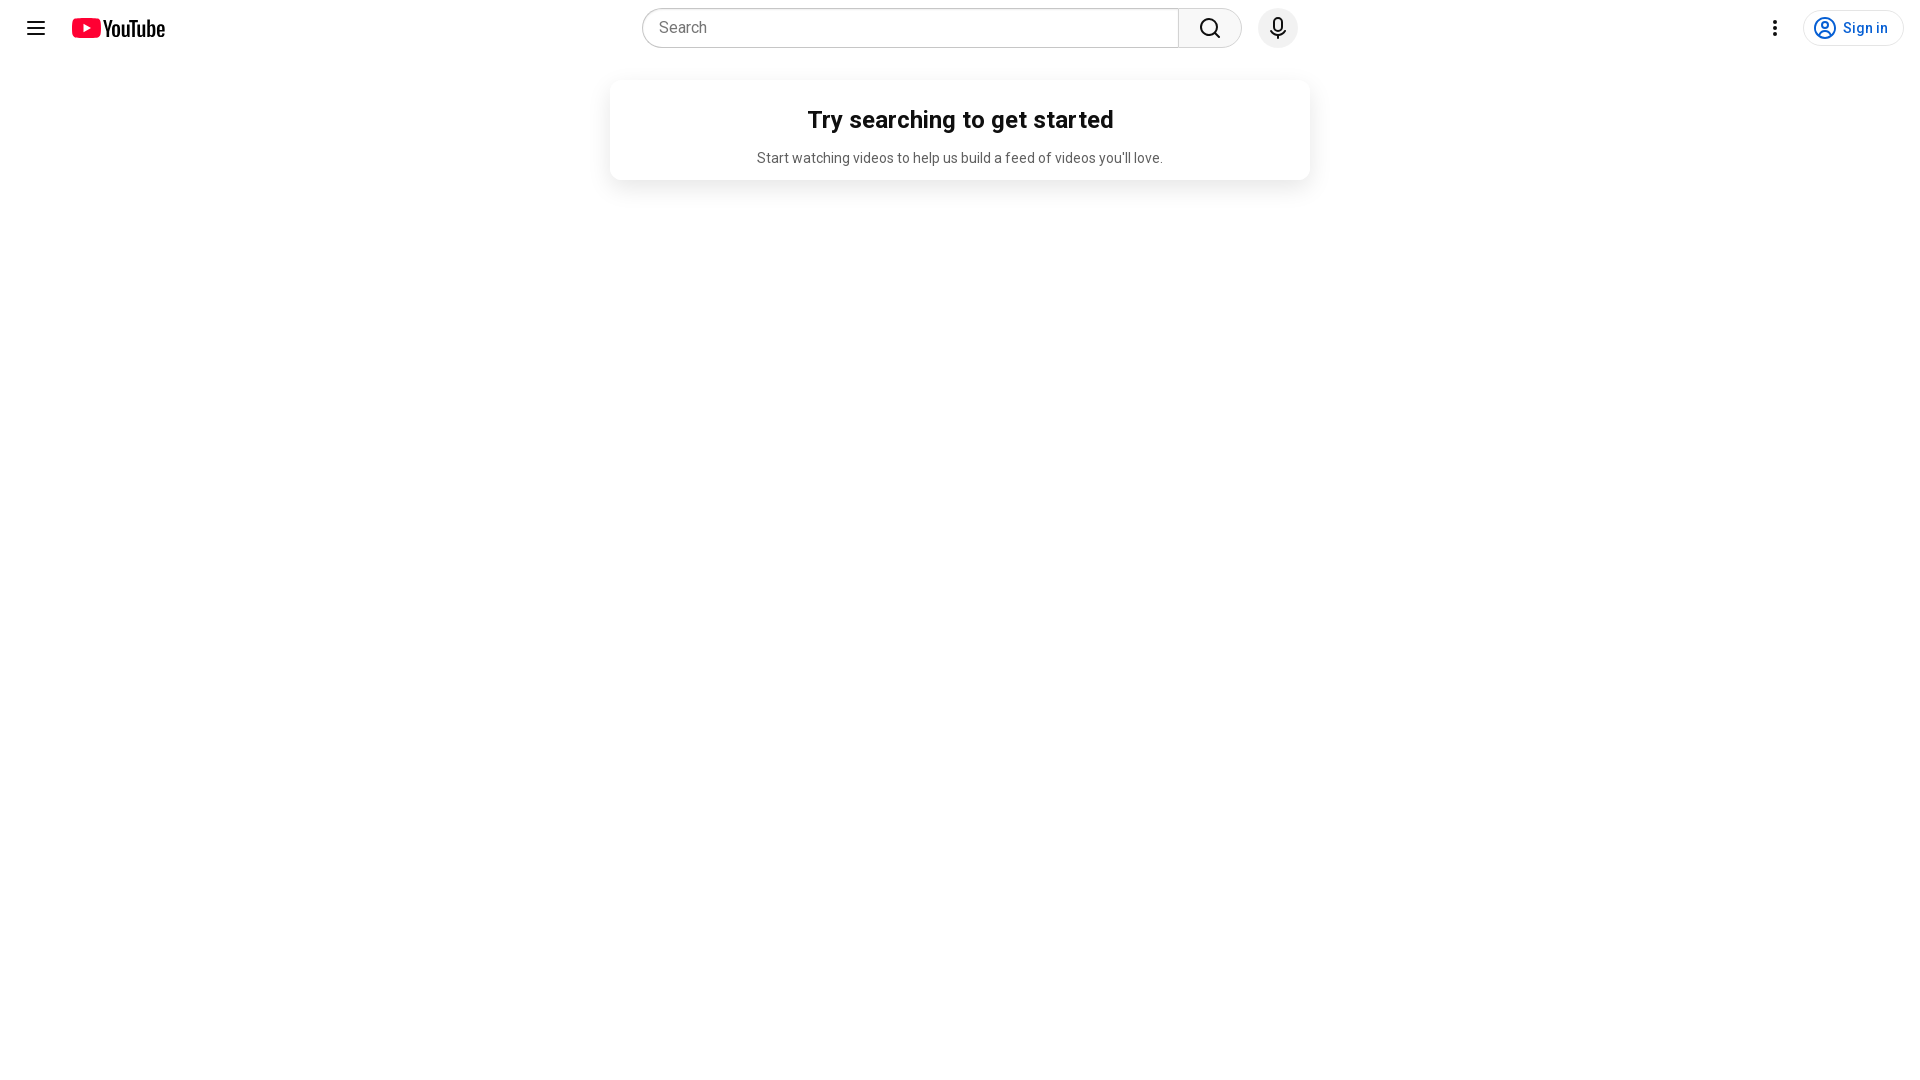

YouTube homepage fully loaded (domcontentloaded state reached)
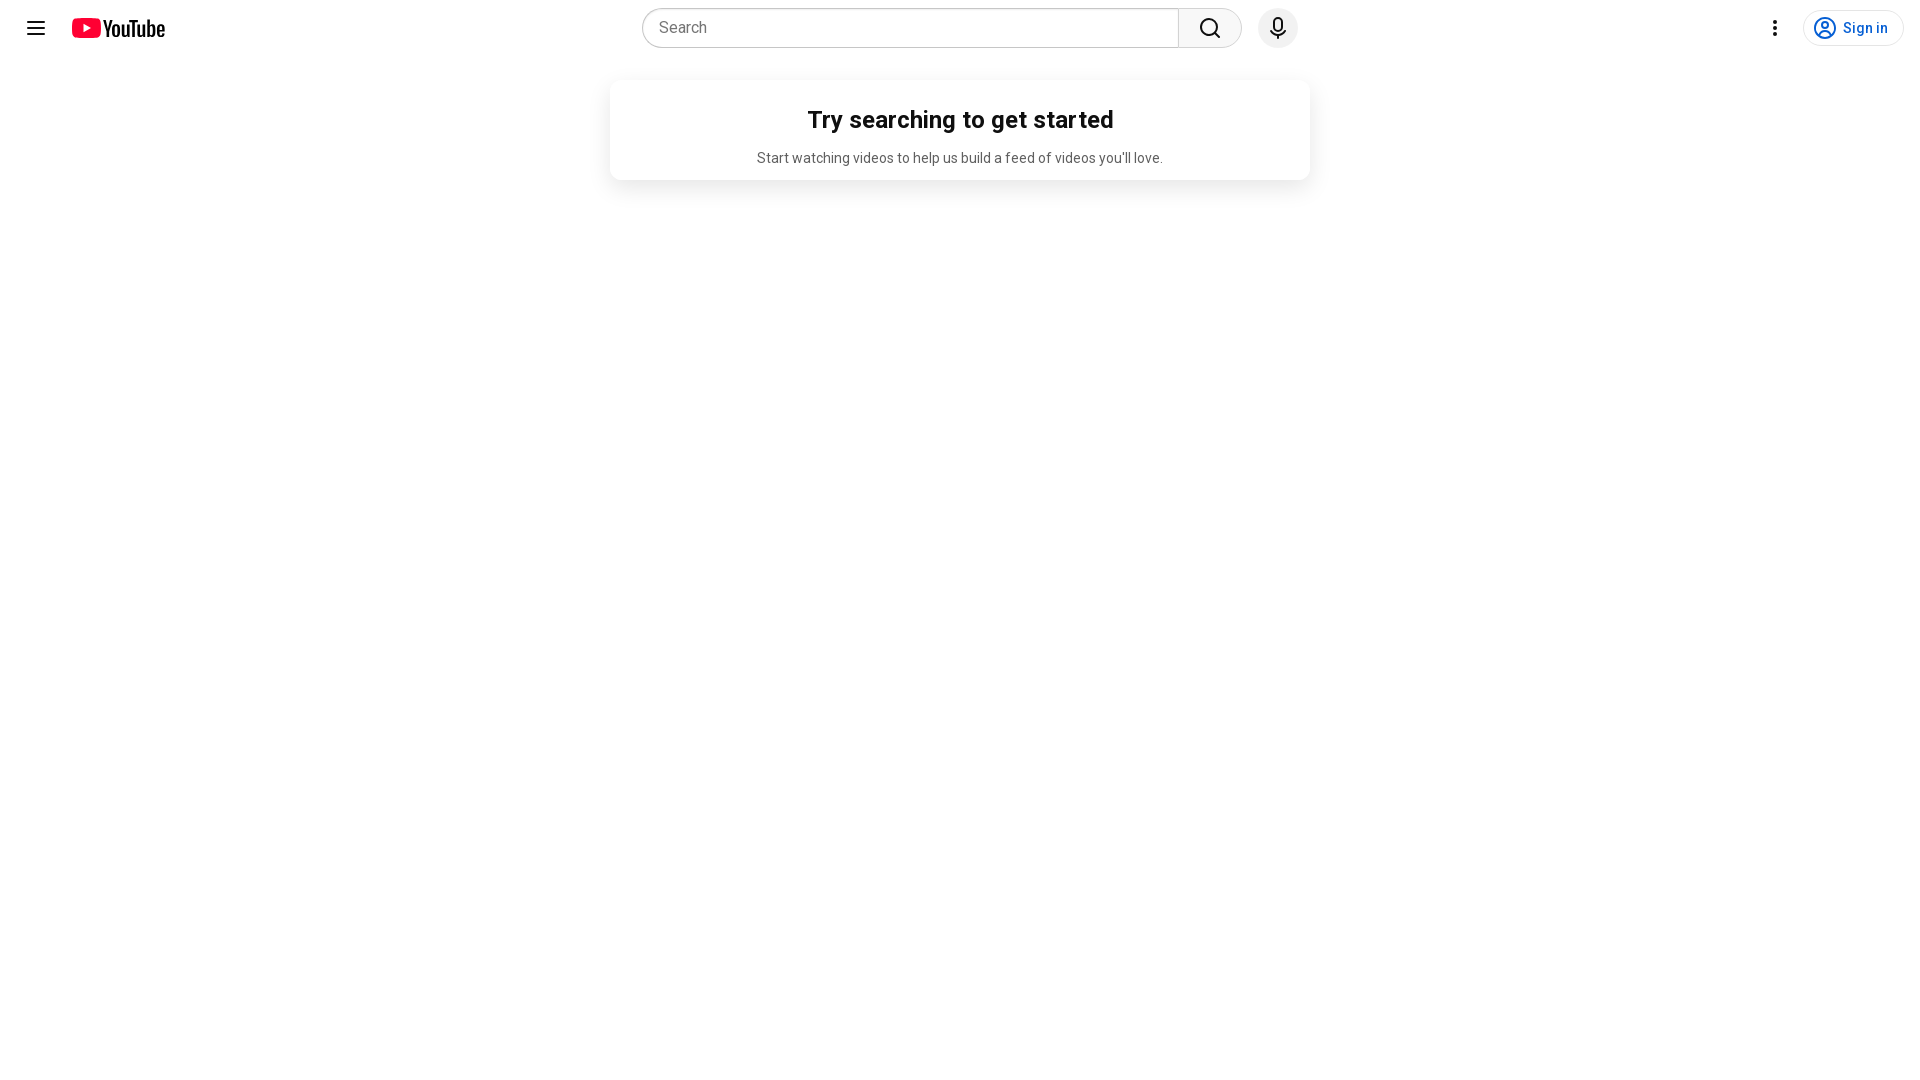

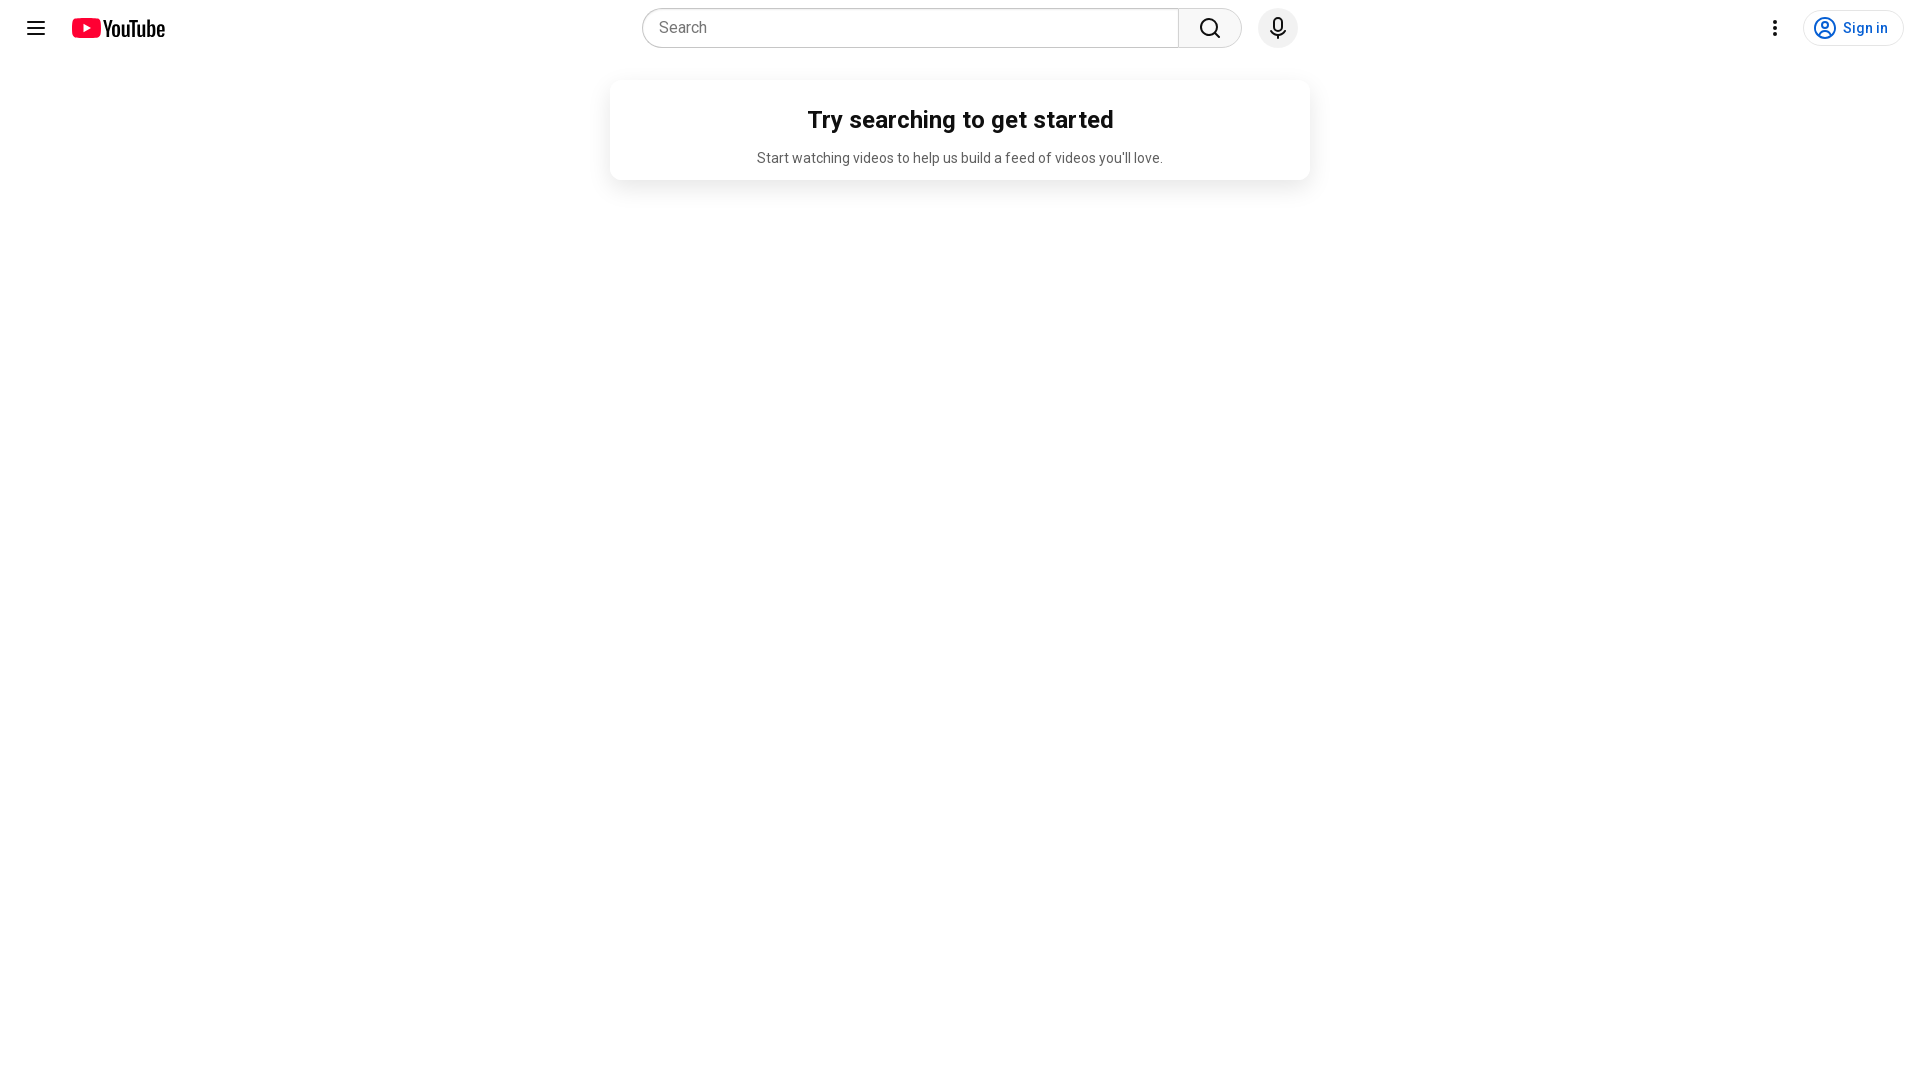